Navigates to ICC Women's ODI team rankings page and takes a screenshot

Starting URL: https://www.icc-cricket.com/rankings/womens/team-rankings/odi

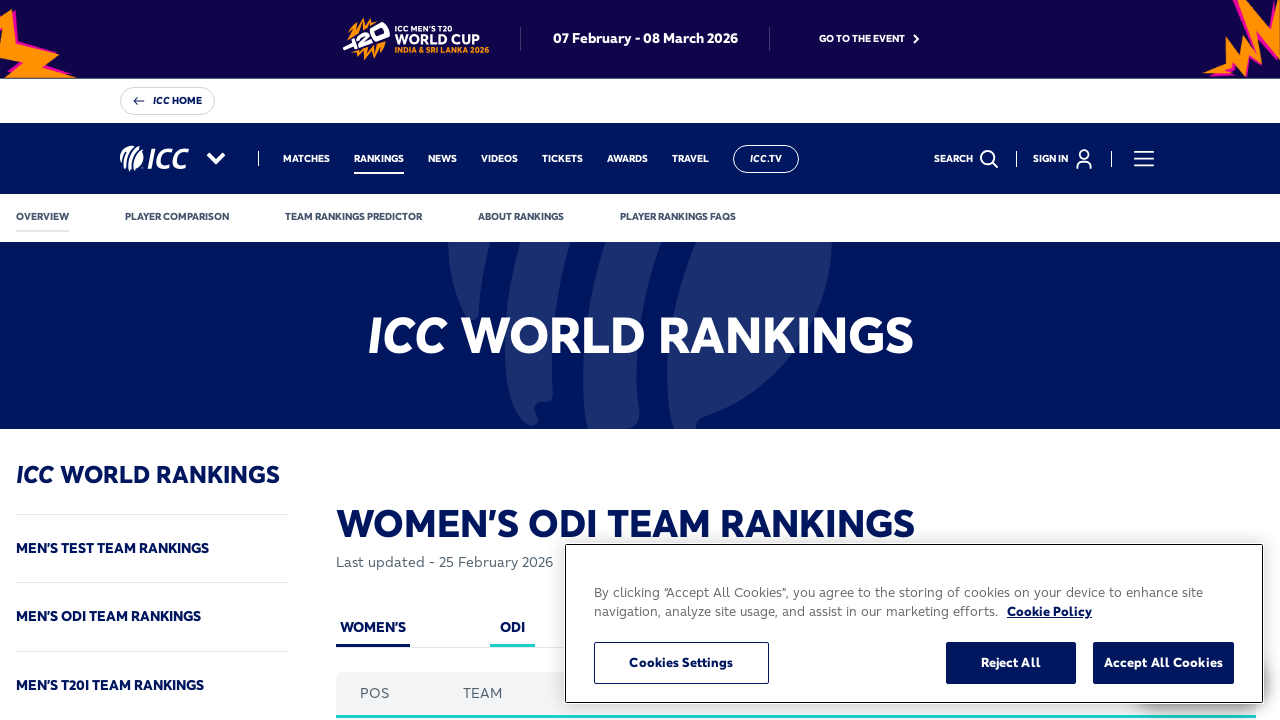

Navigated to ICC Women's ODI team rankings page
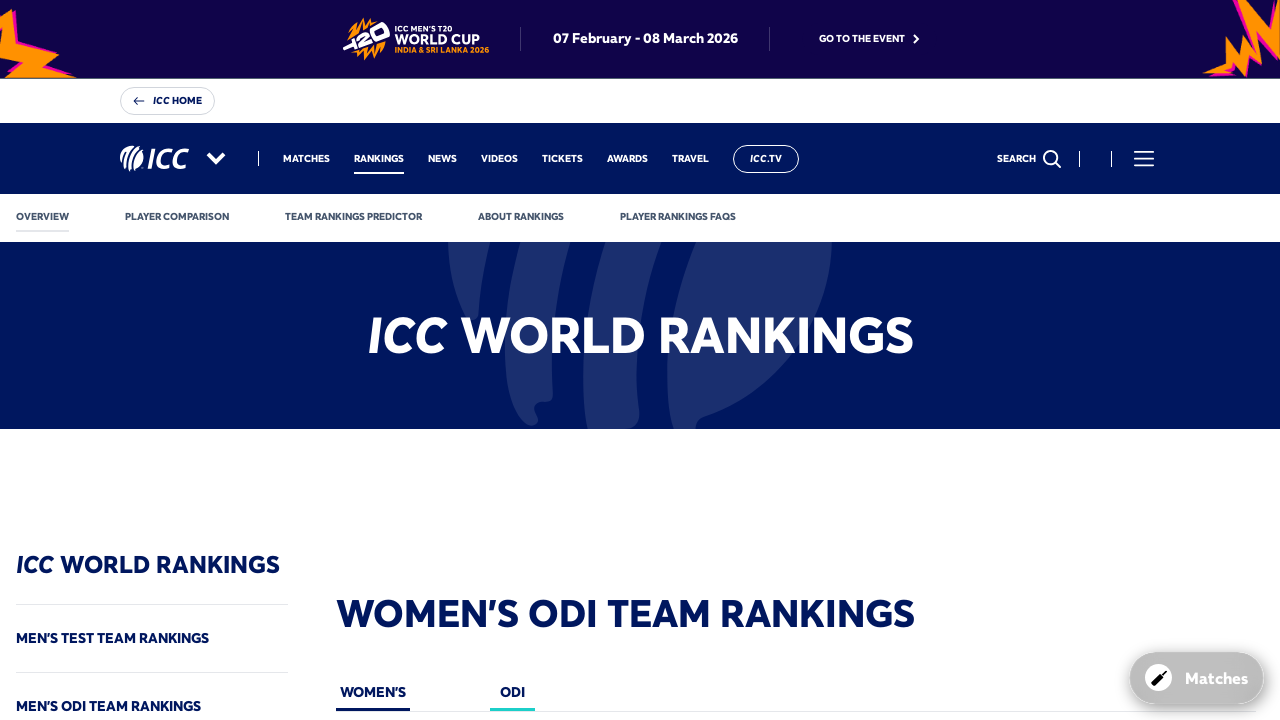

Waited for page to reach networkidle state
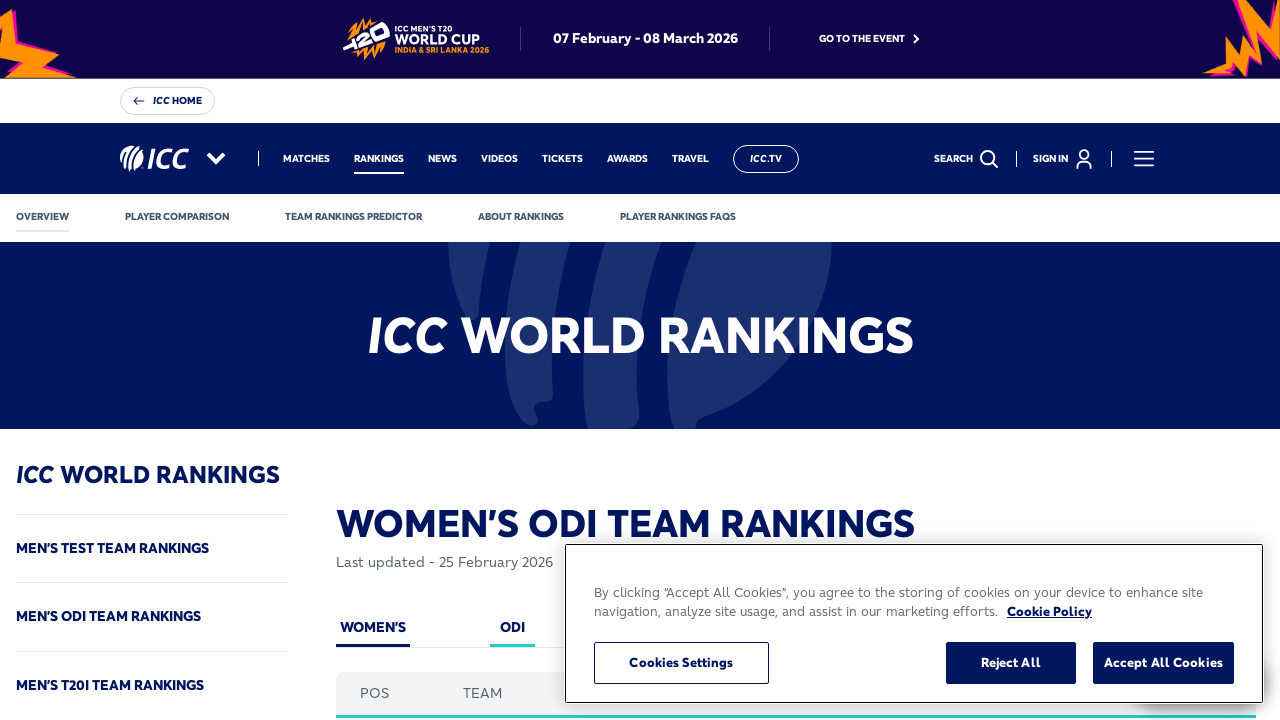

Waited 2 seconds for content to render
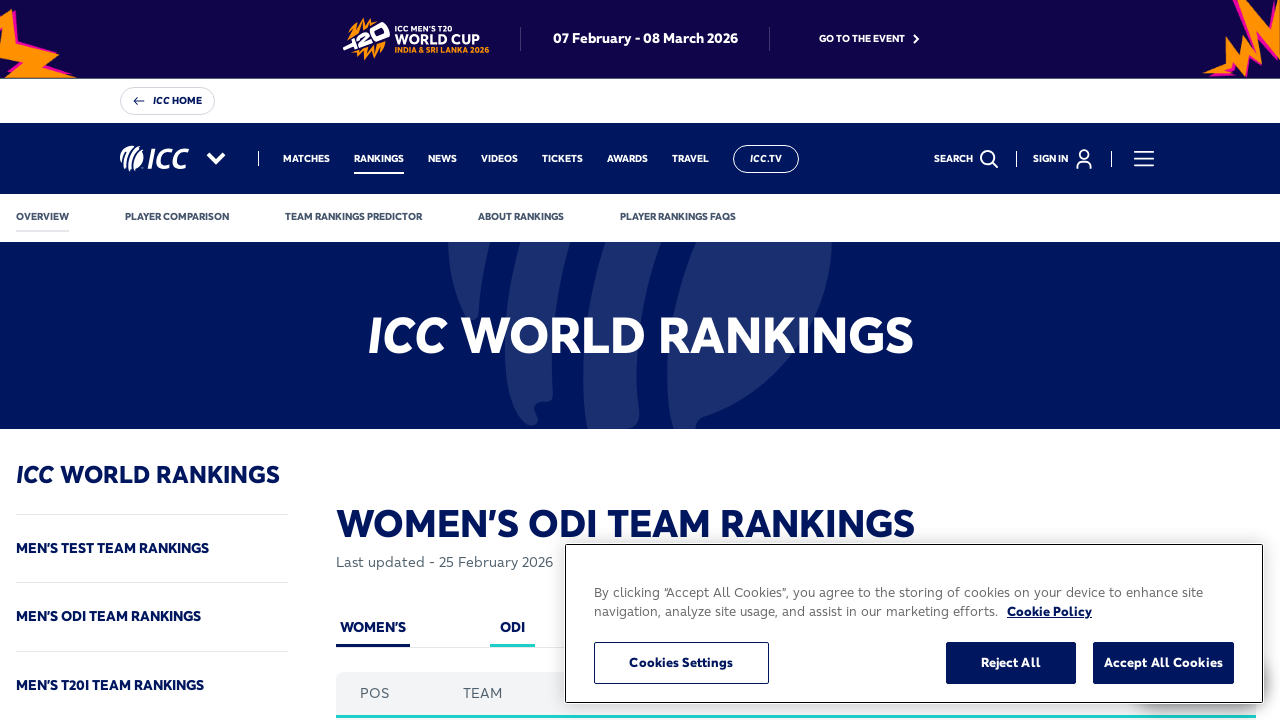

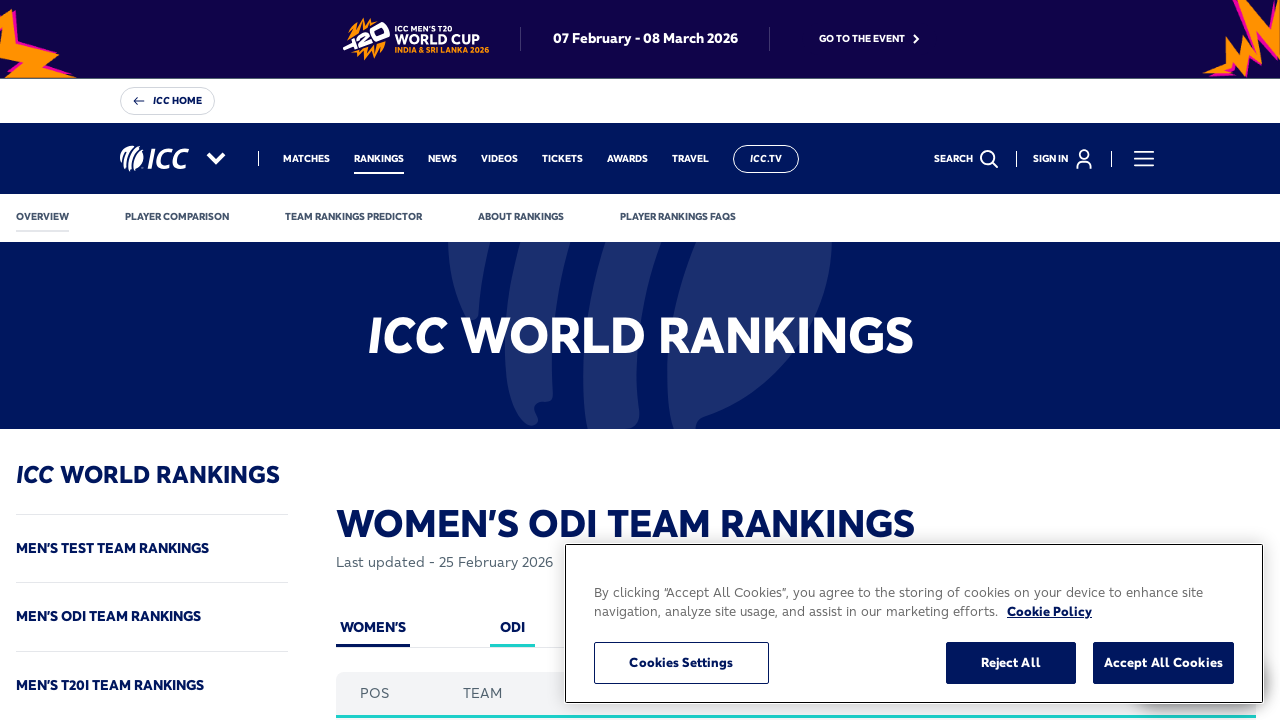